Tests switching between browser windows by clicking a button that opens a new window, switching to it, verifying content, then closing and returning to the original window.

Starting URL: https://demoqa.com/browser-windows

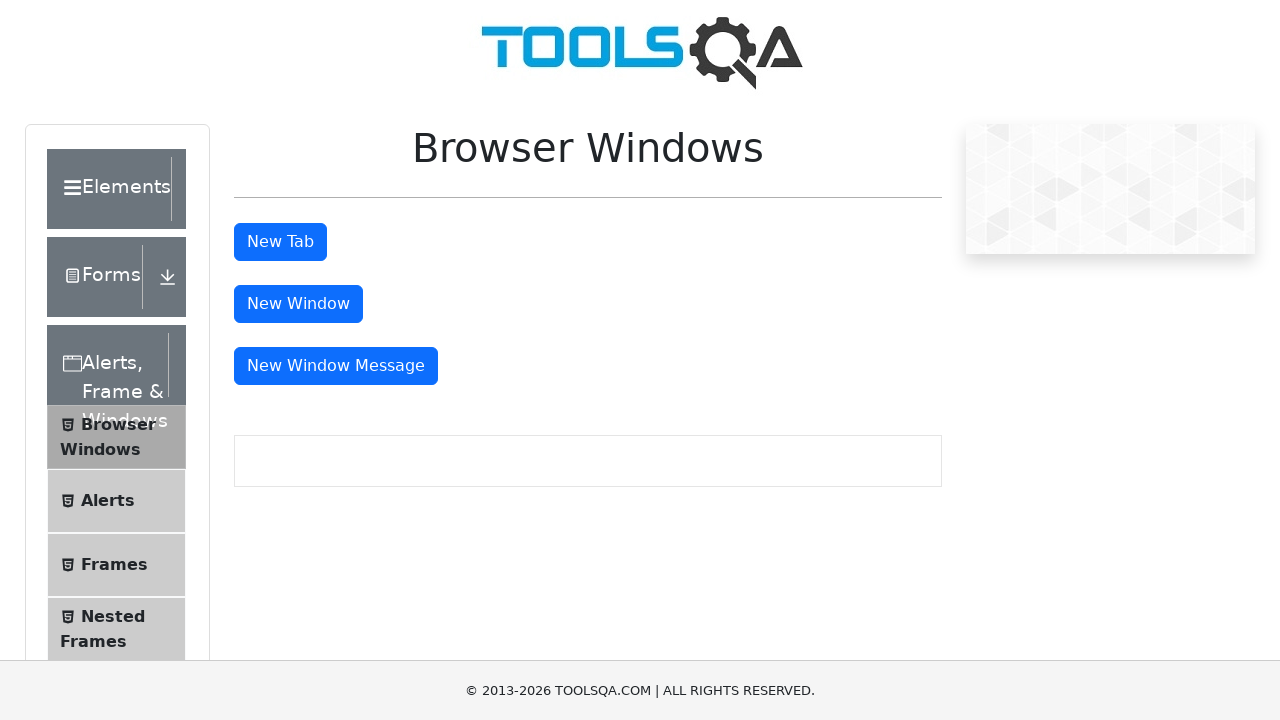

Hid ad iframe 1
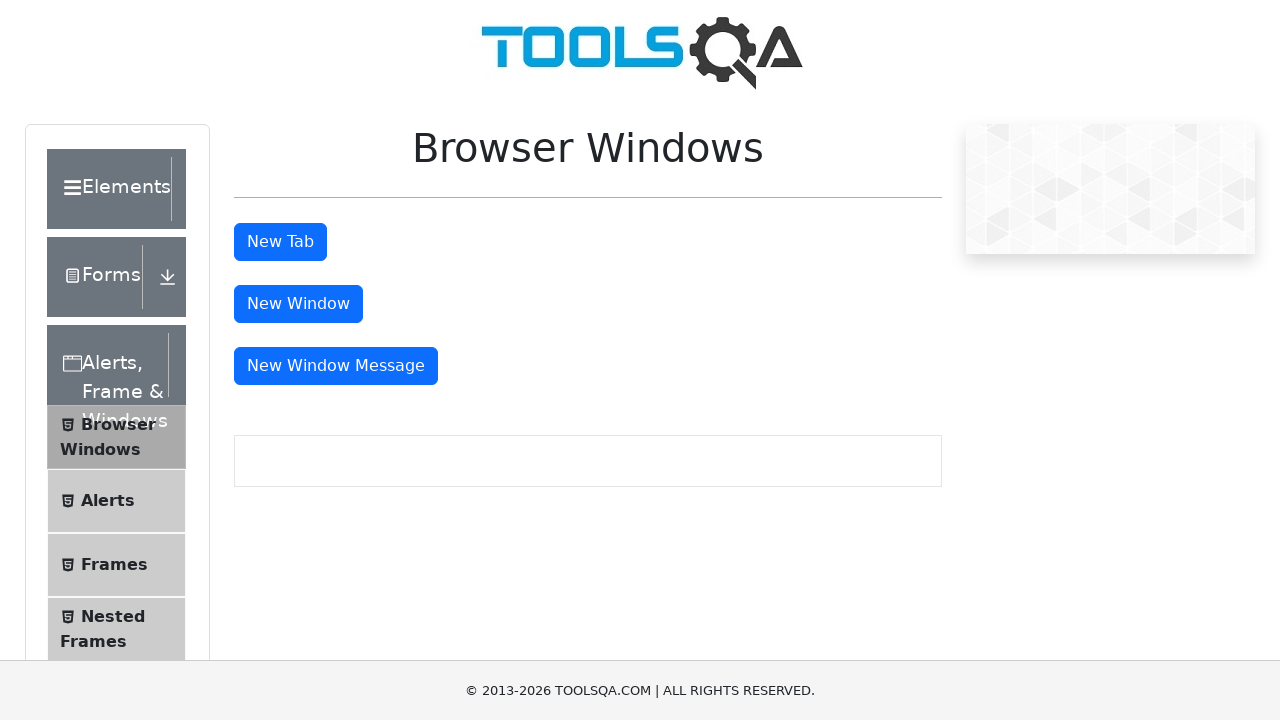

Hid ad iframe 2
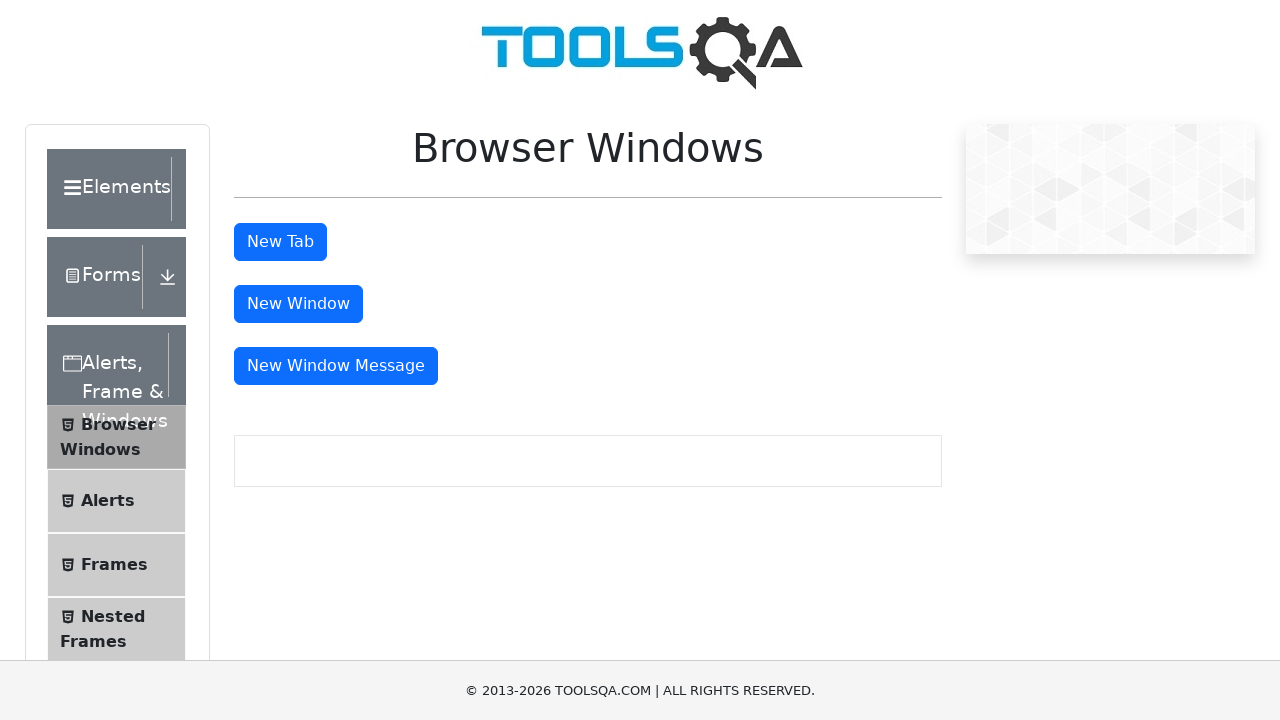

Hid ad iframe 3
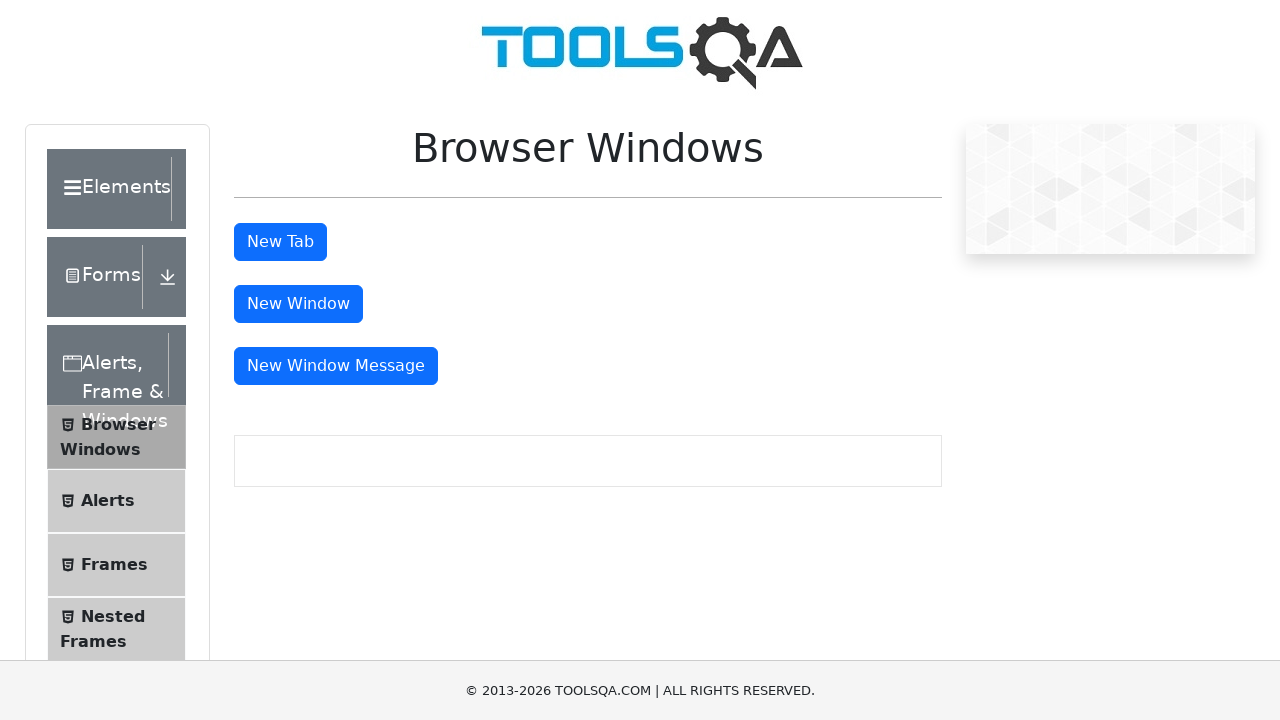

Clicked button to open new window at (298, 304) on #windowButton
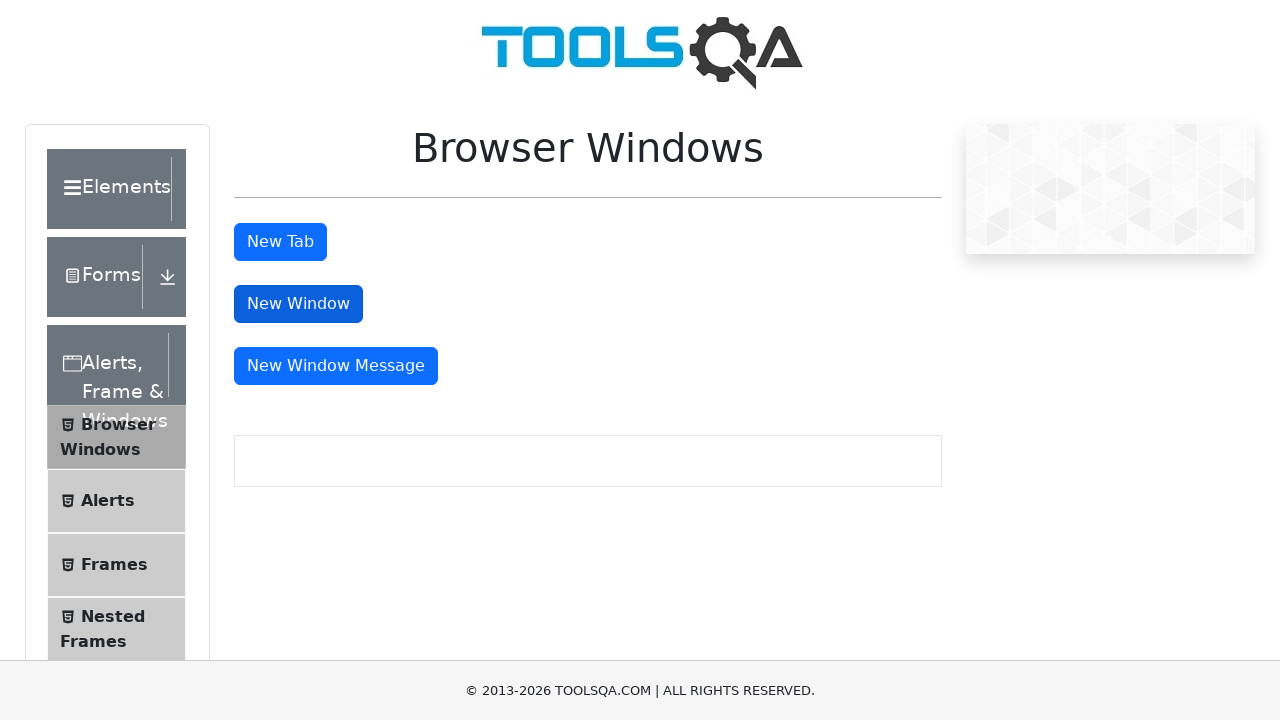

Switched to newly opened window
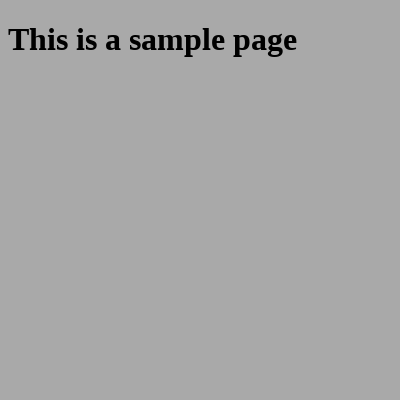

Waited for sample heading to load in new window
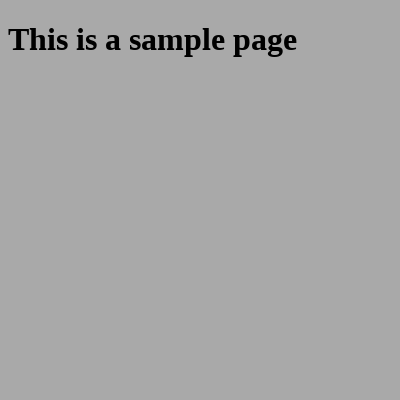

Located sample heading element
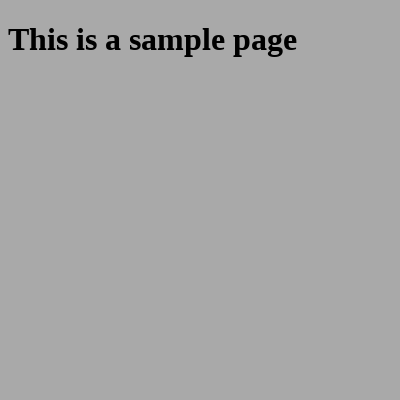

Verified sample heading text is 'This is a sample page'
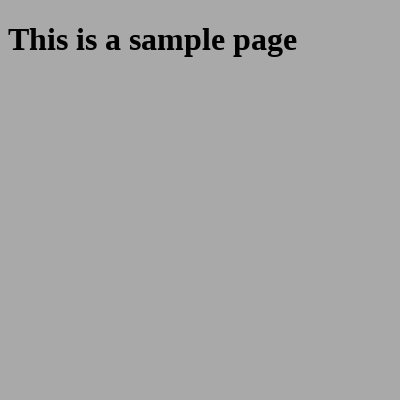

Closed new window and returned to original window
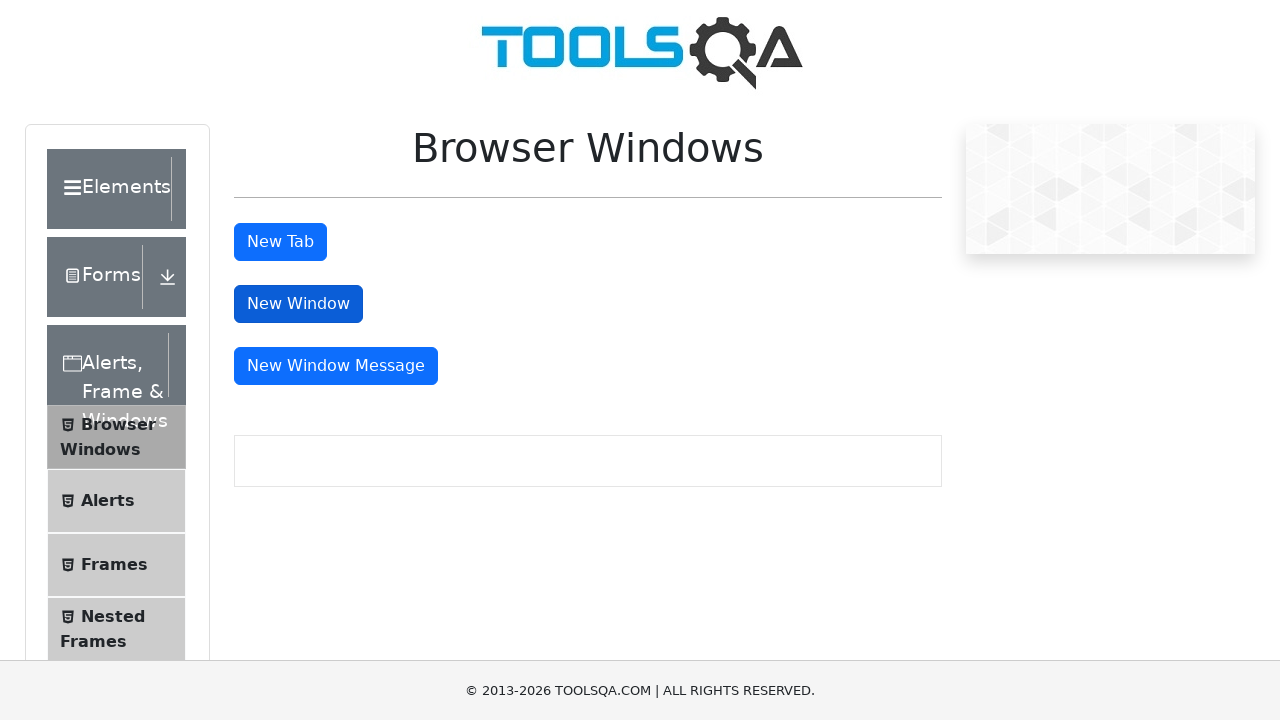

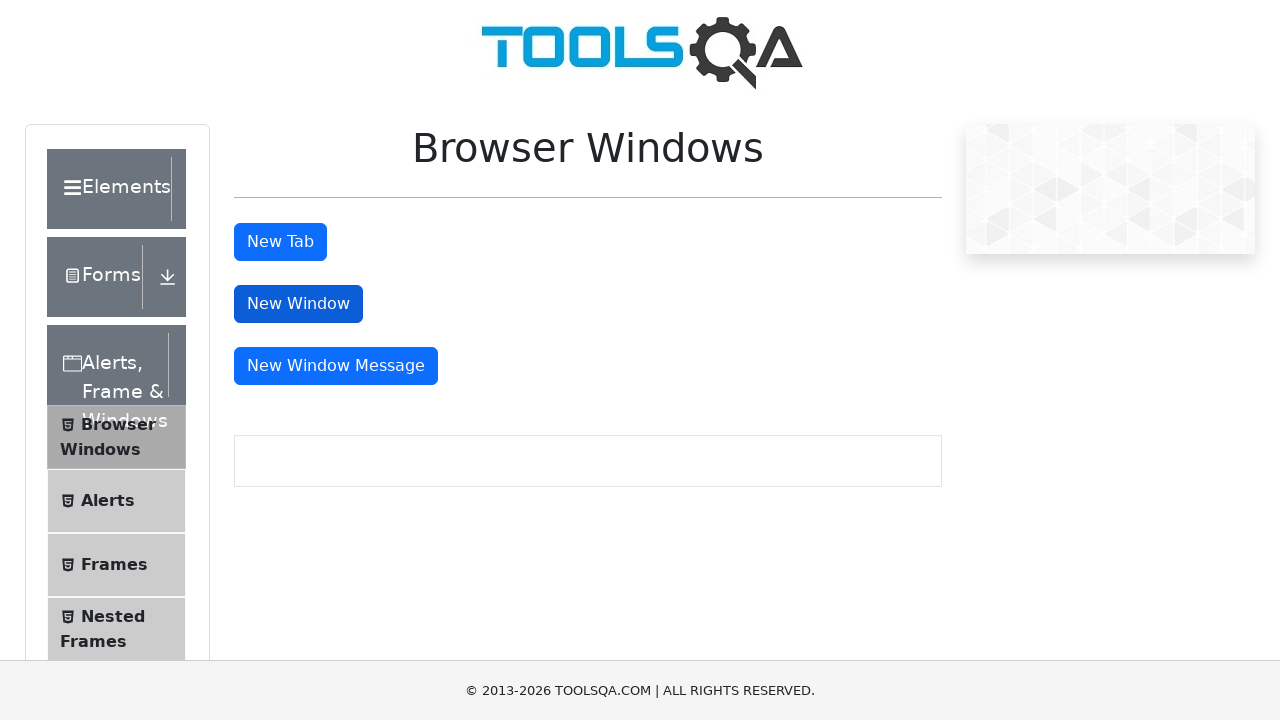